Tests login error message validation by entering incorrect credentials and verifying the error message displayed

Starting URL: https://login1.nextbasecrm.com/

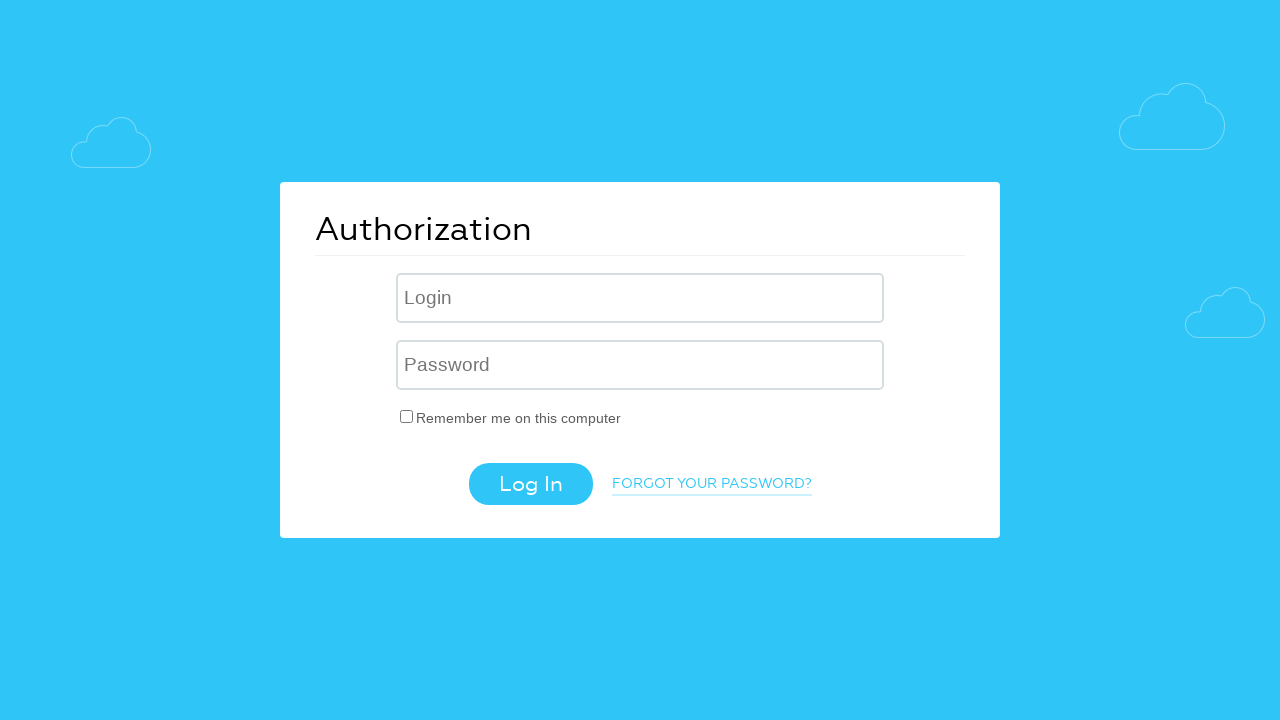

Filled username field with 'incorrect' on input[name='USER_LOGIN']
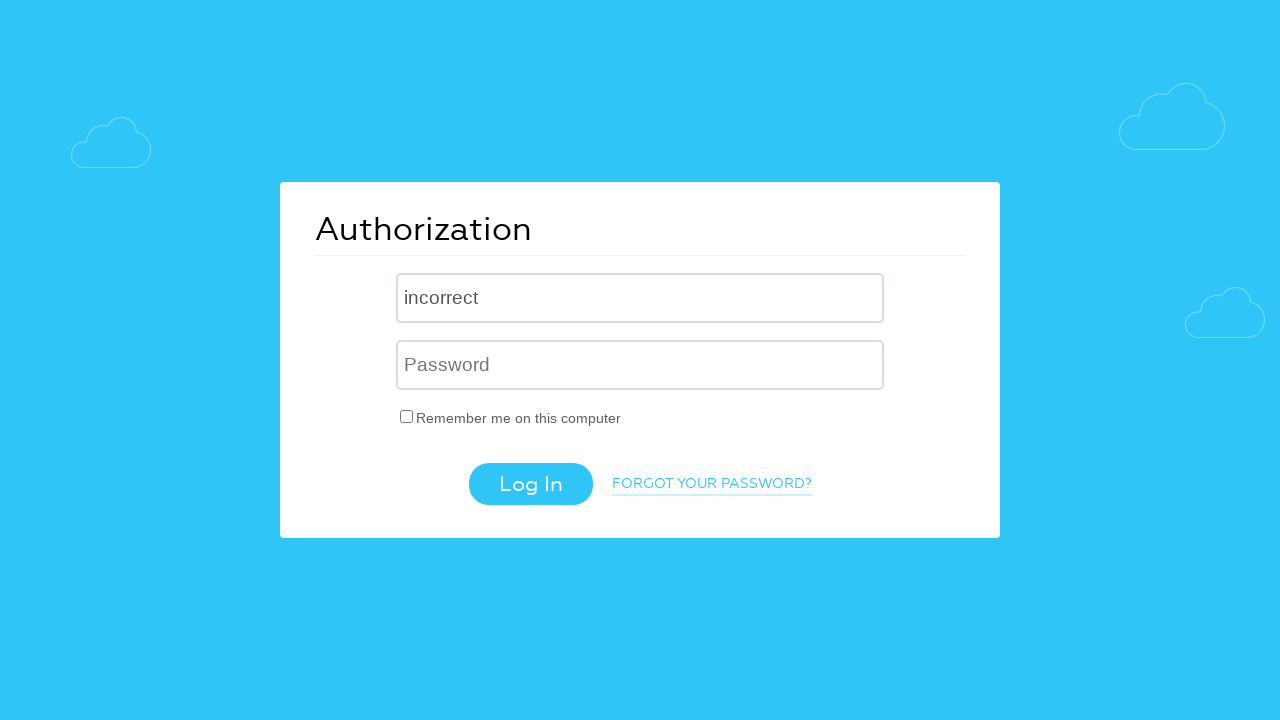

Filled password field with 'incorrect' on input[name='USER_PASSWORD']
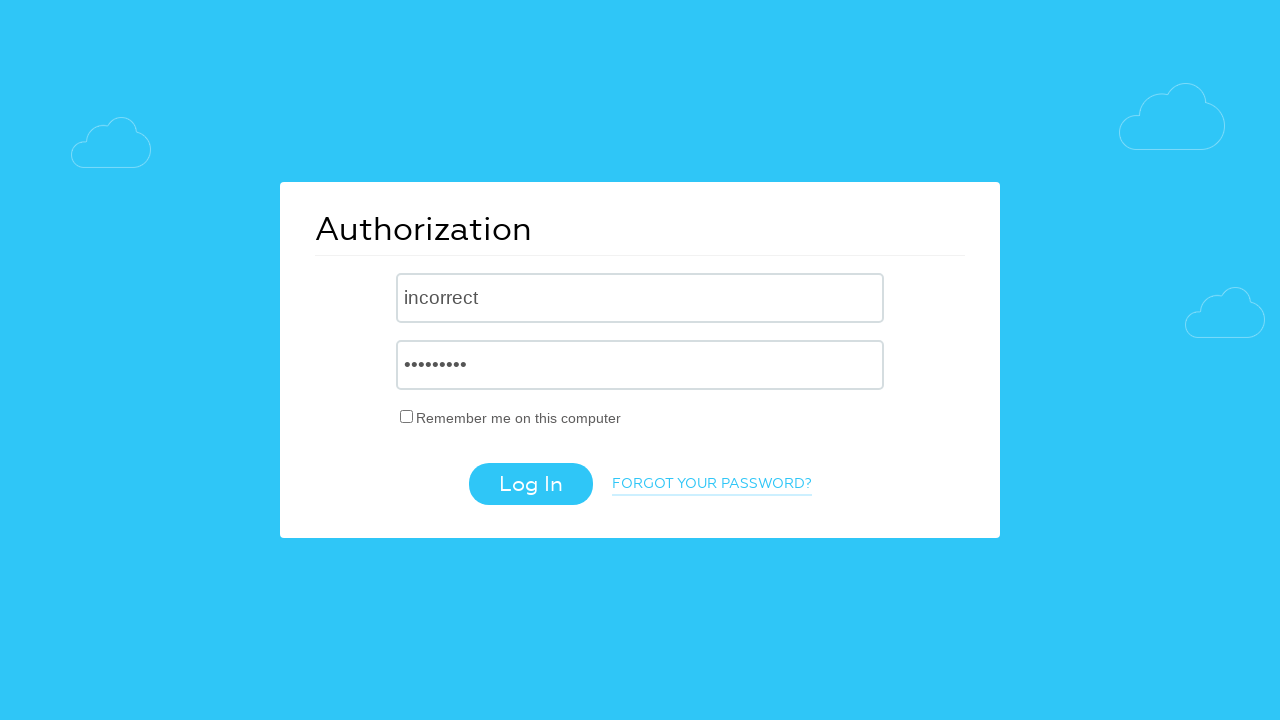

Clicked login button at (530, 484) on .login-btn
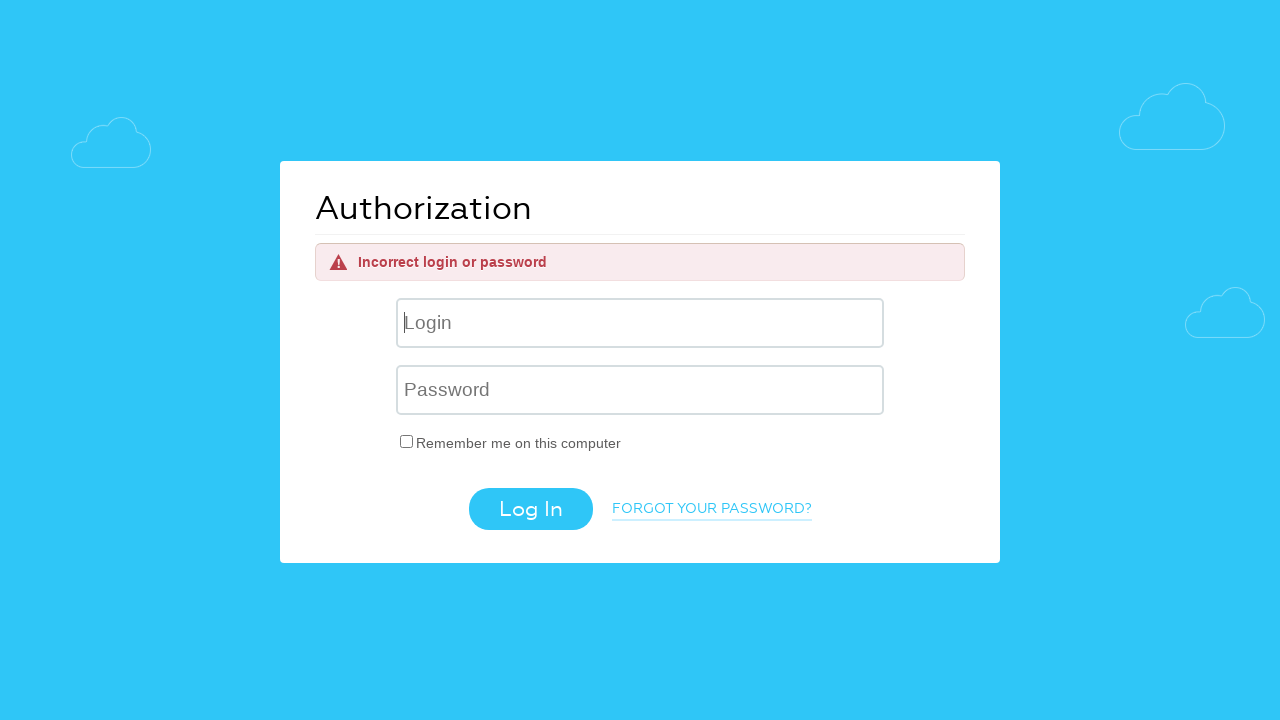

Error message appeared on the page
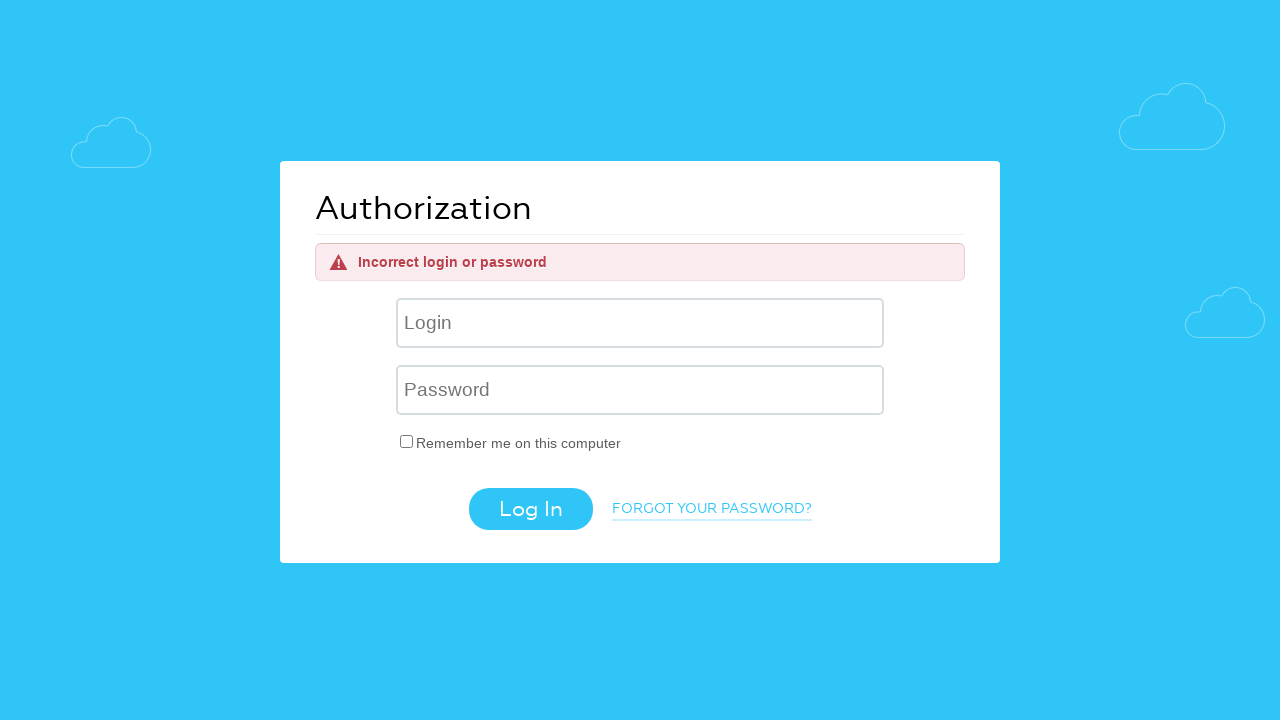

Retrieved error message text: 'Incorrect login or password'
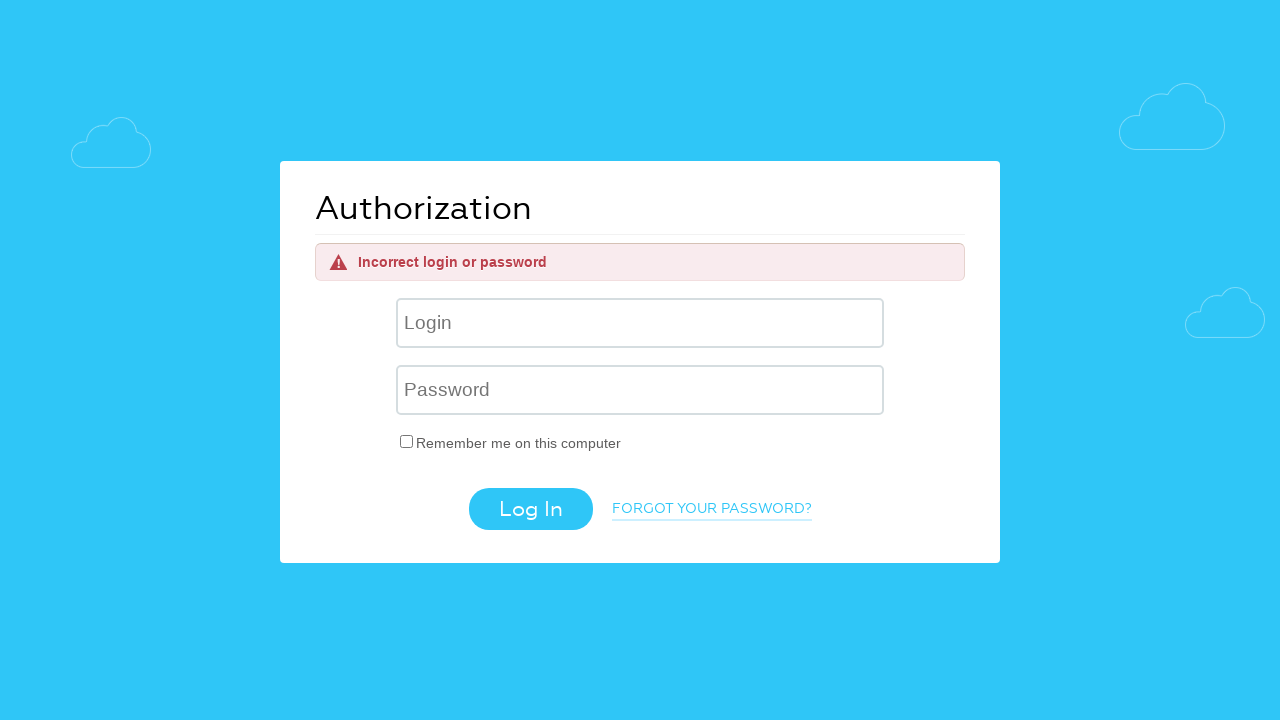

Verified error message matches expected text 'Incorrect login or password'
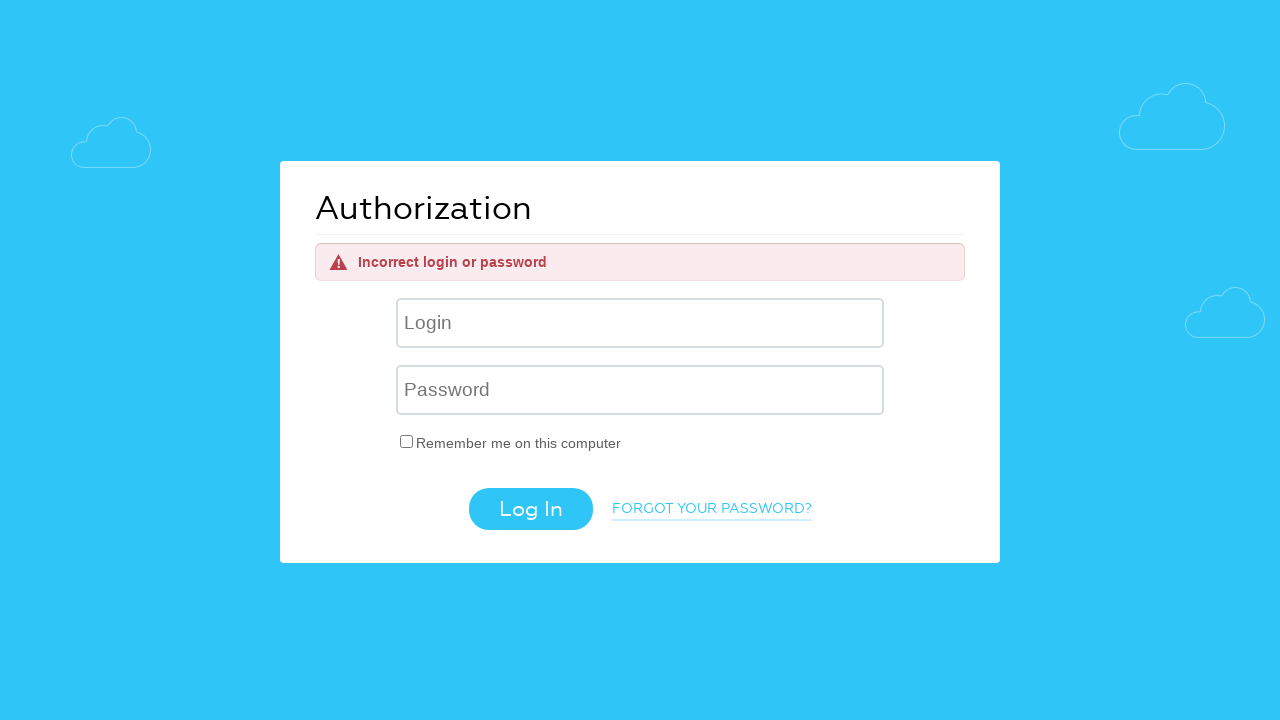

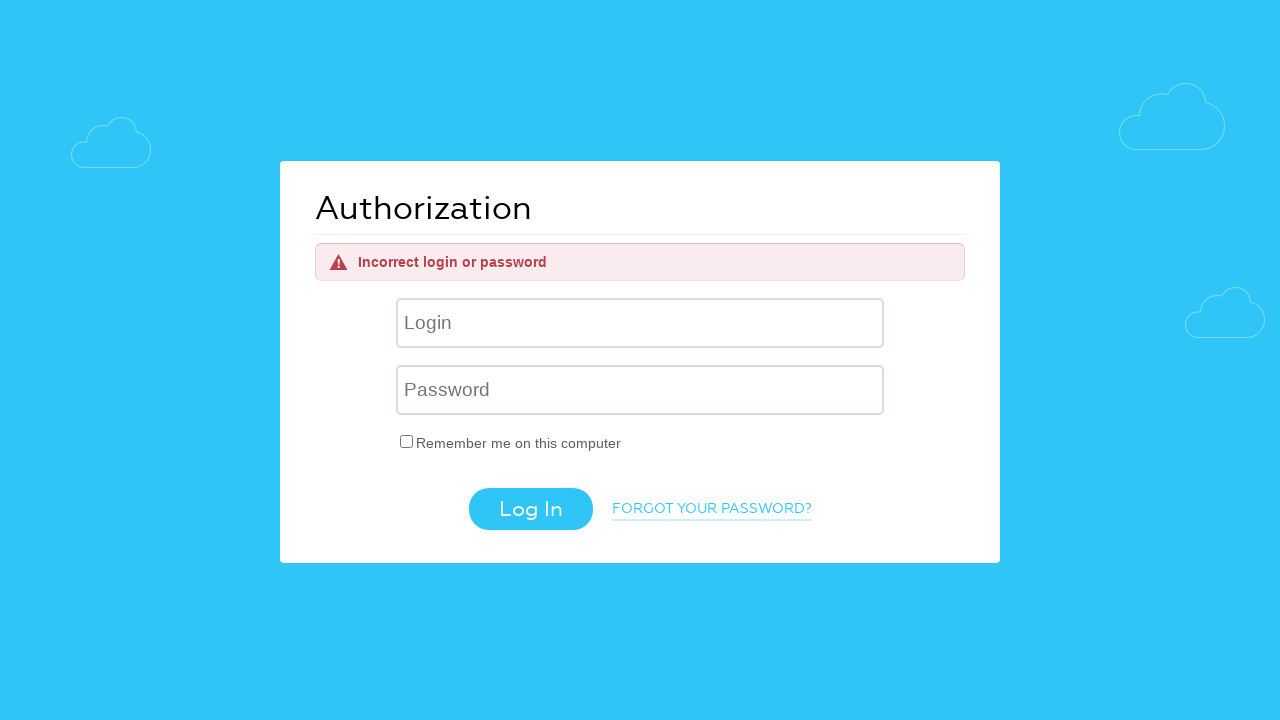